Tests form interaction on a practice automation page by clicking a checkbox, selecting a dropdown option, entering a name in a text field, and triggering an alert

Starting URL: https://rahulshettyacademy.com/AutomationPractice/

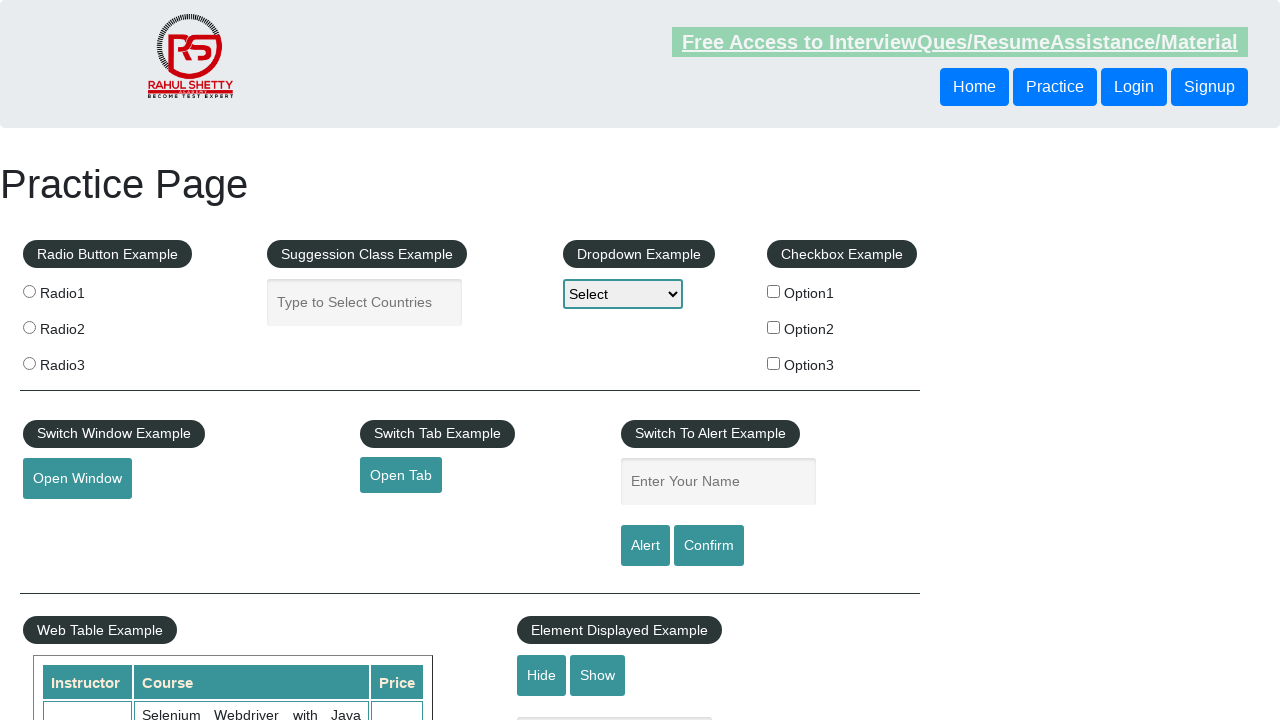

Clicked checkbox for Option2 at (774, 327) on input#checkBoxOption2
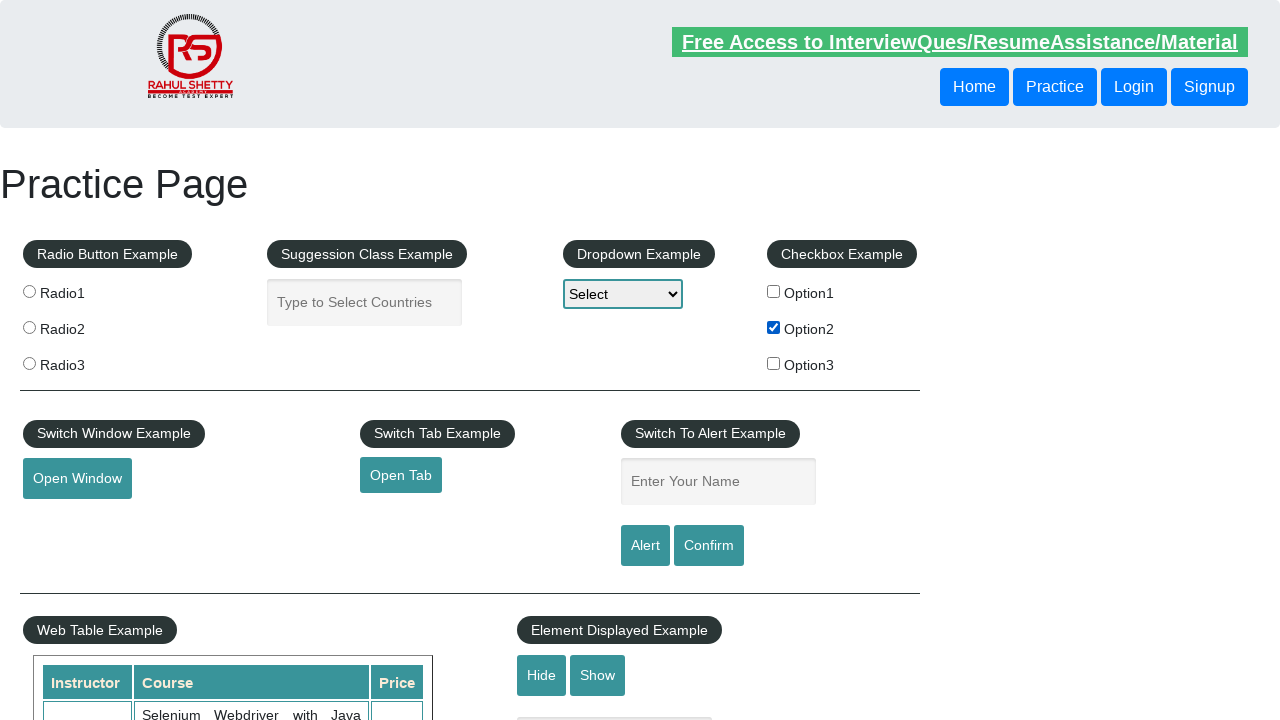

Selected 'Option2' from dropdown on #dropdown-class-example
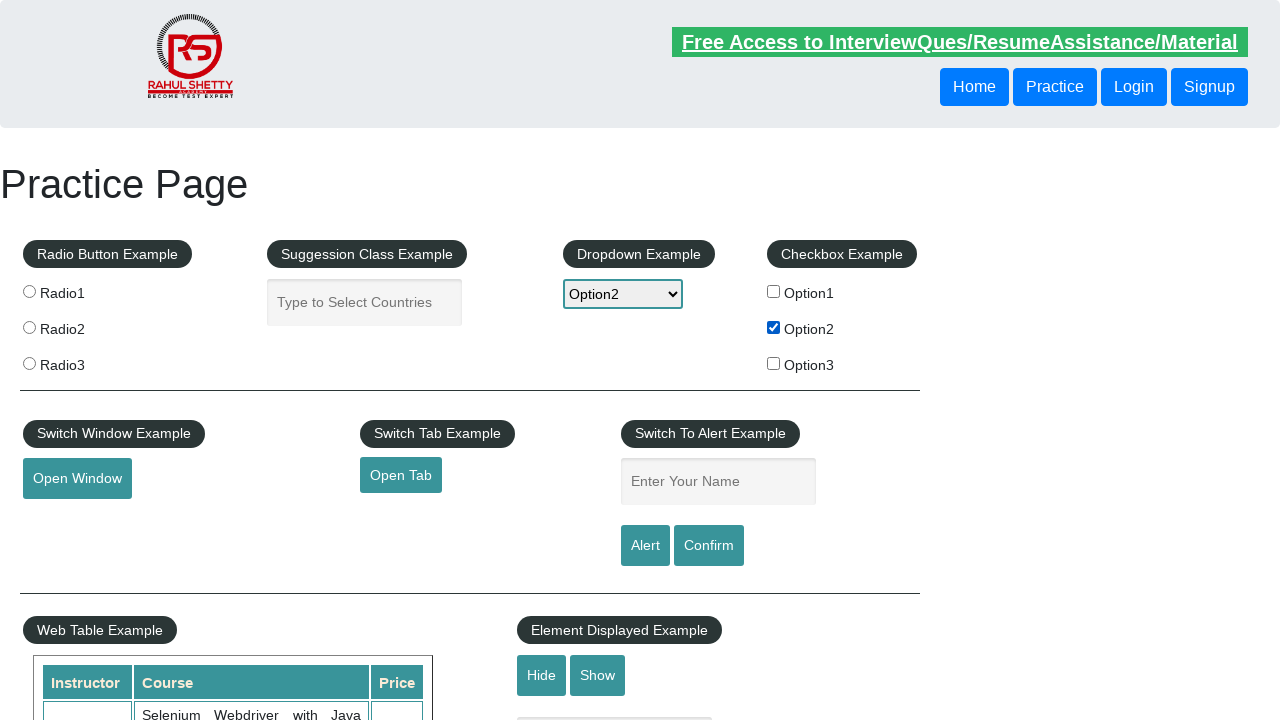

Entered 'Option2' in name field on input#name
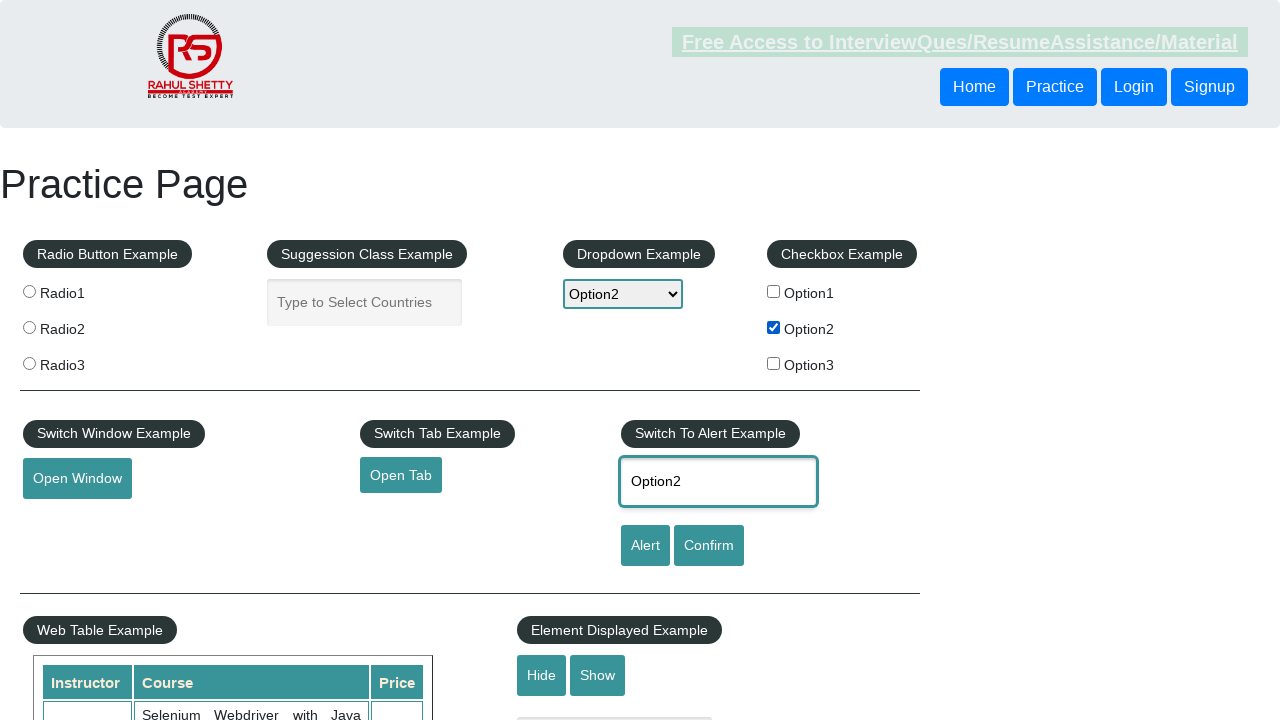

Clicked alert button at (645, 546) on #alertbtn
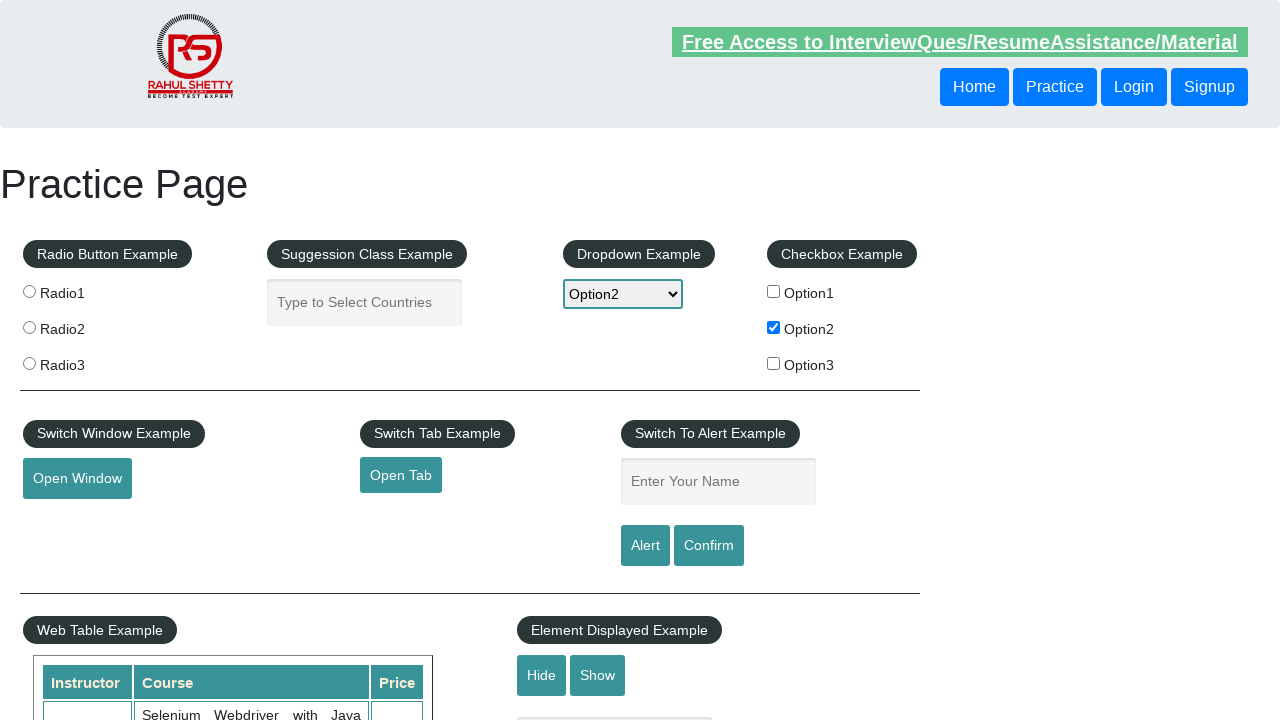

Alert dialog accepted
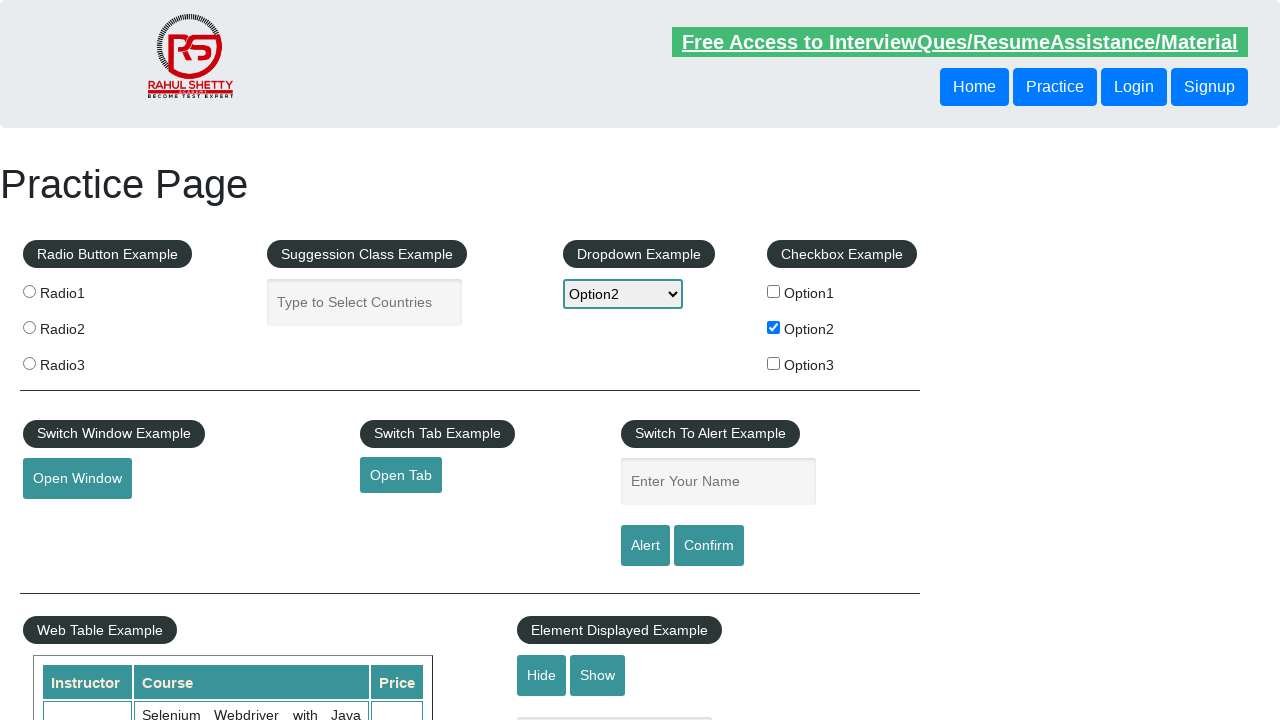

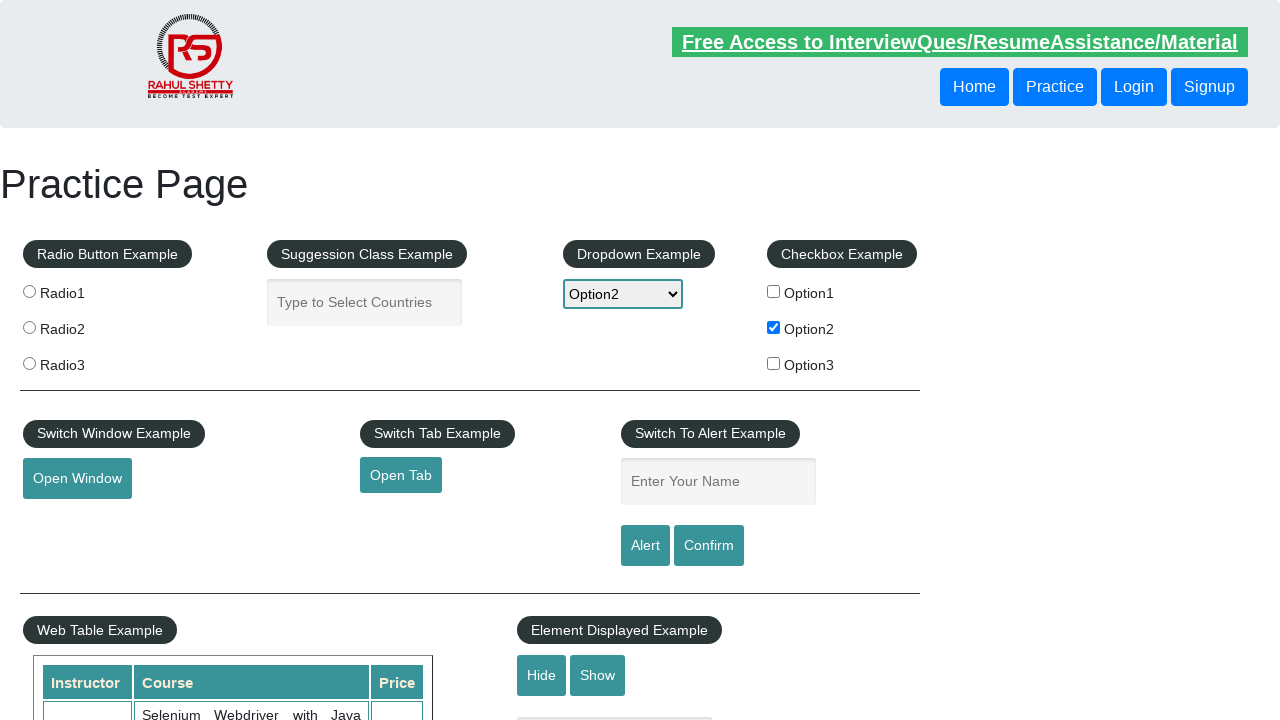